Tests selecting the Selenium checkbox by clicking it and verifying both checkboxes are then selected.

Starting URL: http://www.testdiary.com/training/selenium/selenium-test-page/

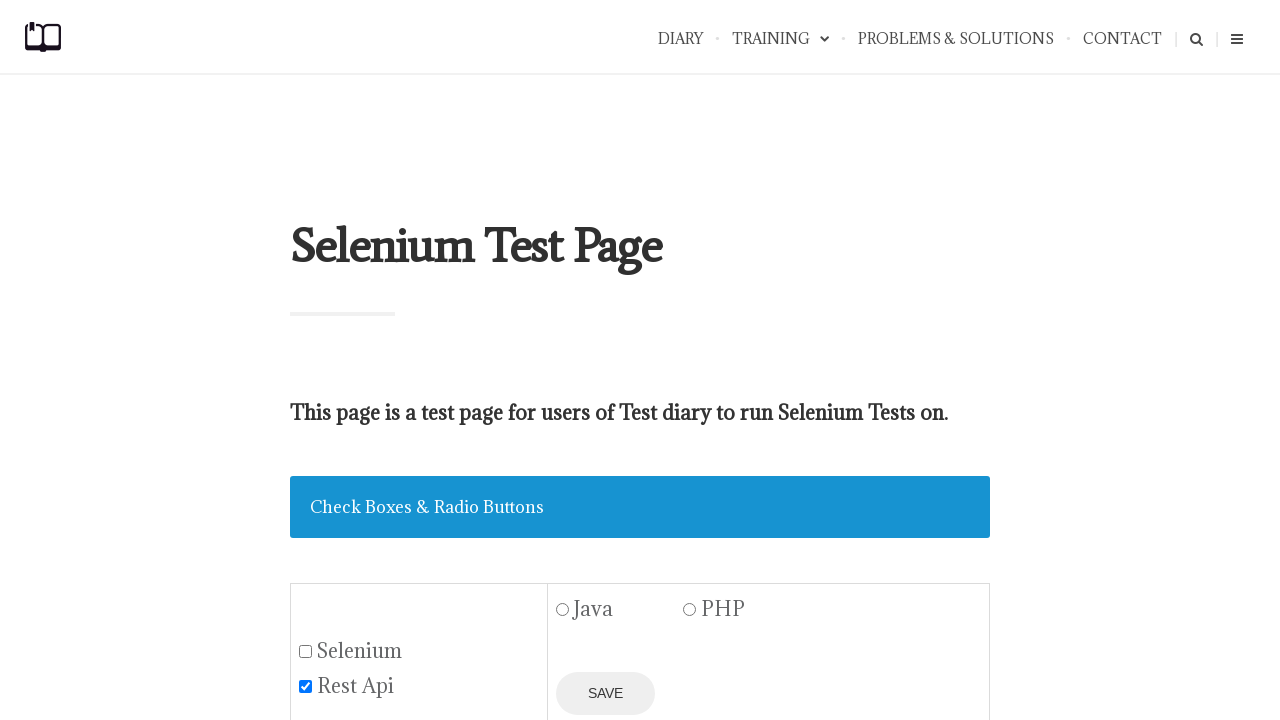

Navigated to Selenium test page
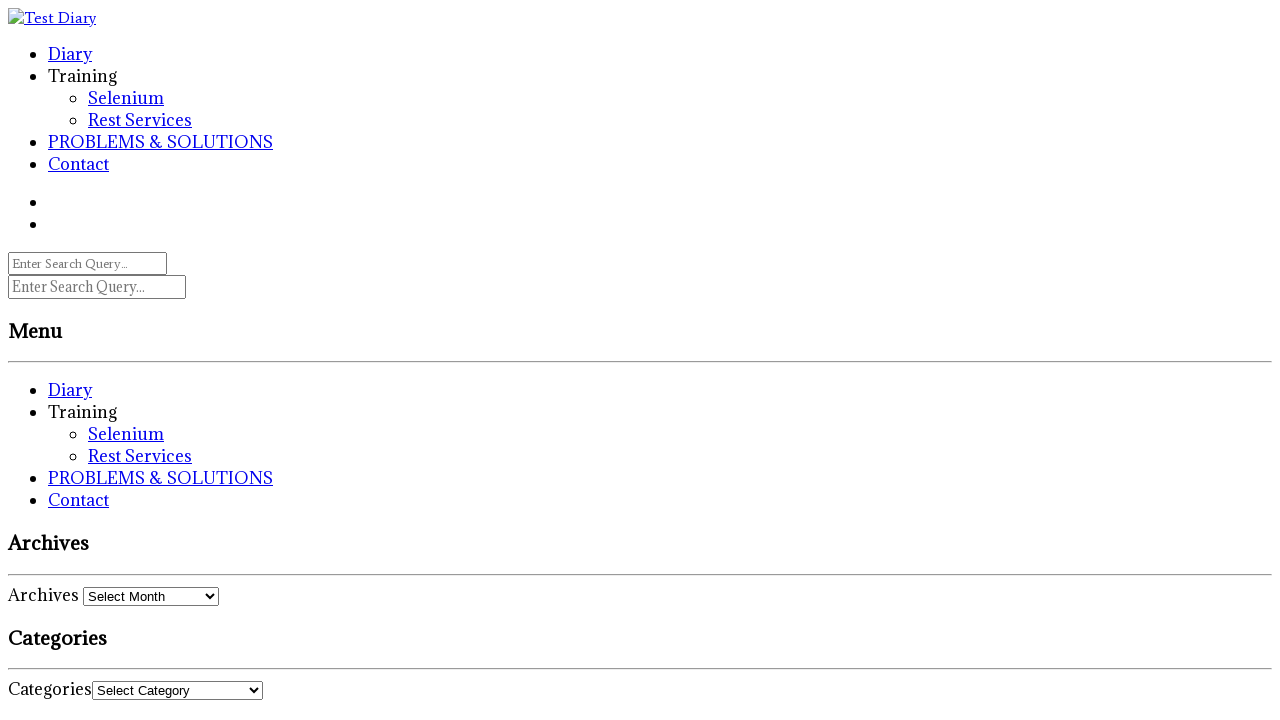

Checkbox section became visible
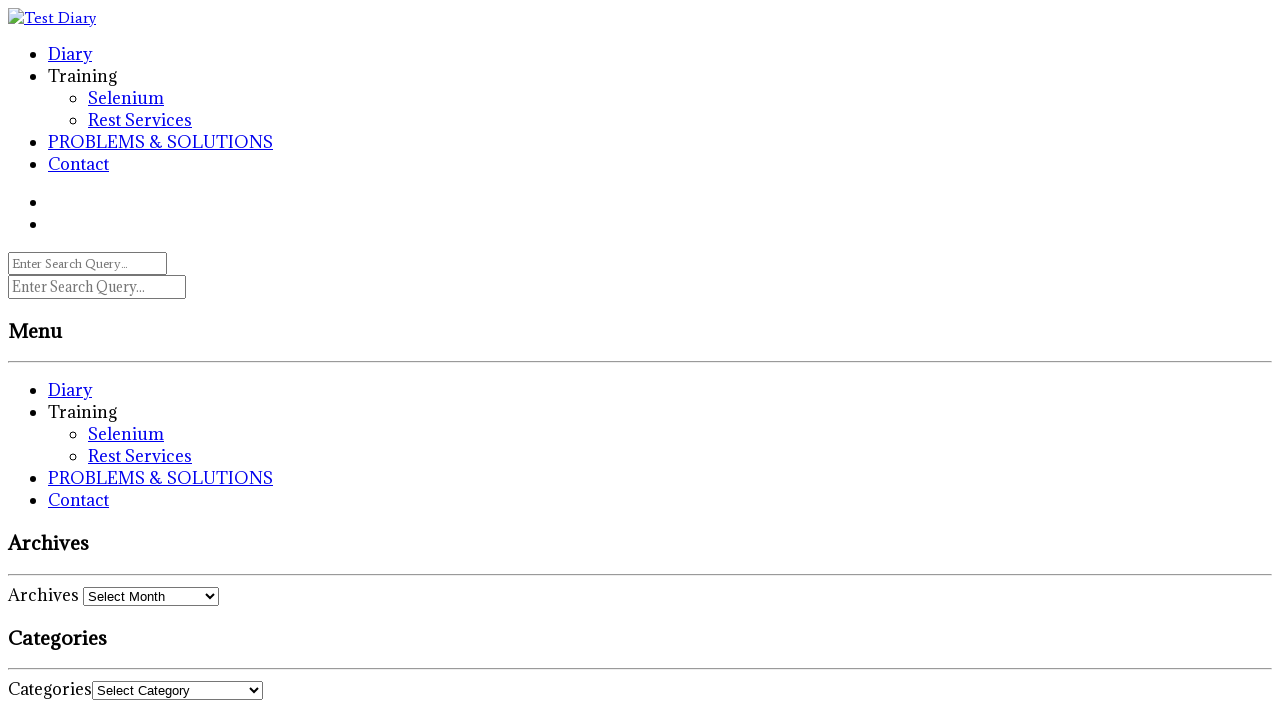

Clicked Selenium checkbox to select it at (22, 361) on #seleniumbox
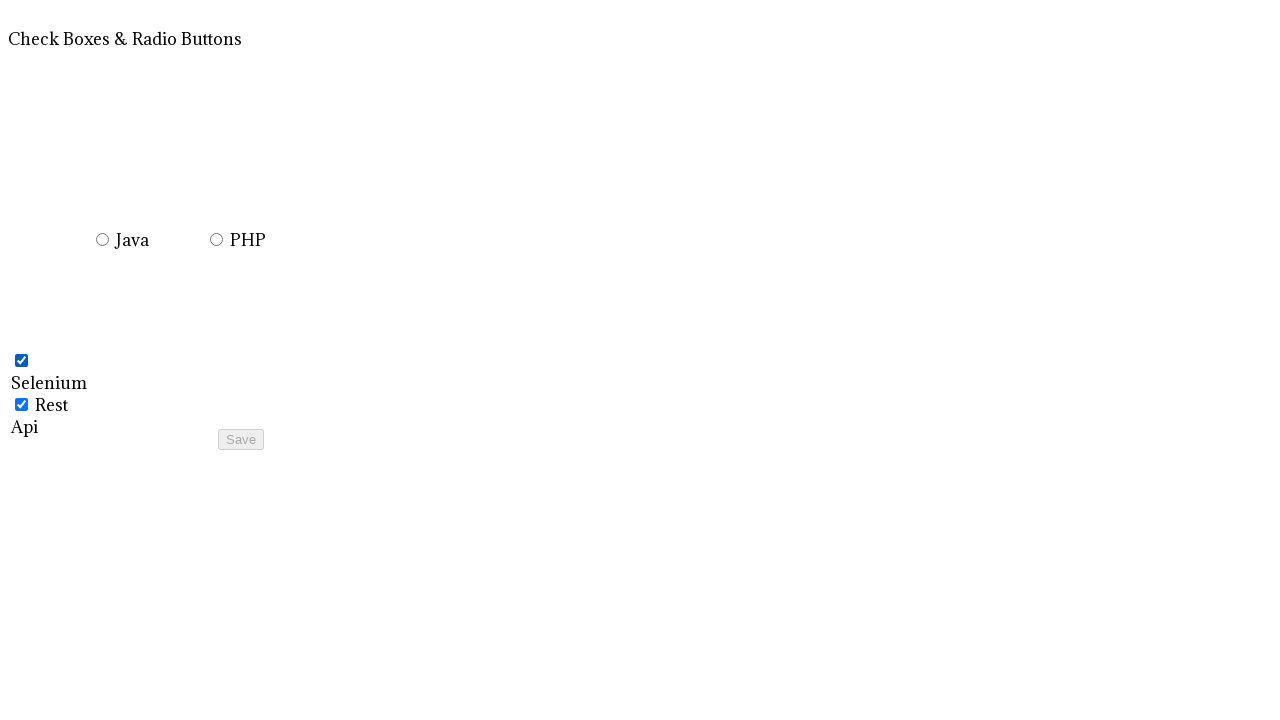

Verified Selenium checkbox is now selected
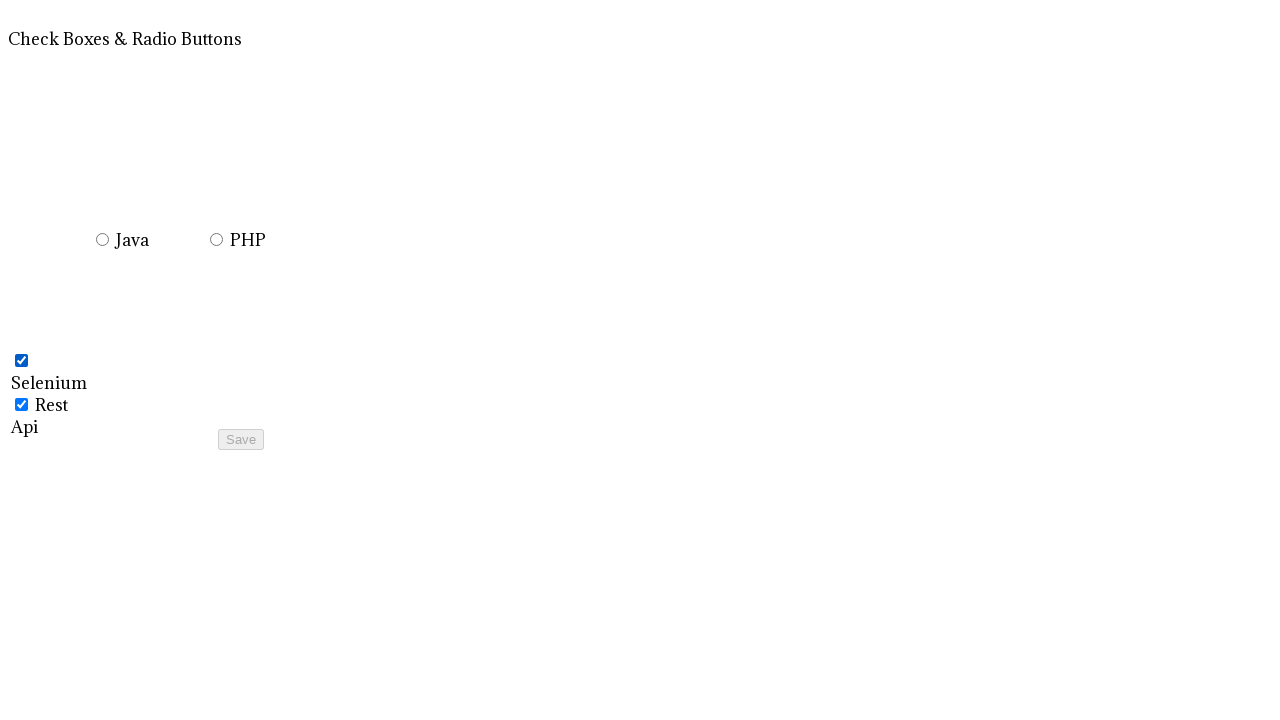

Verified REST API checkbox remains selected
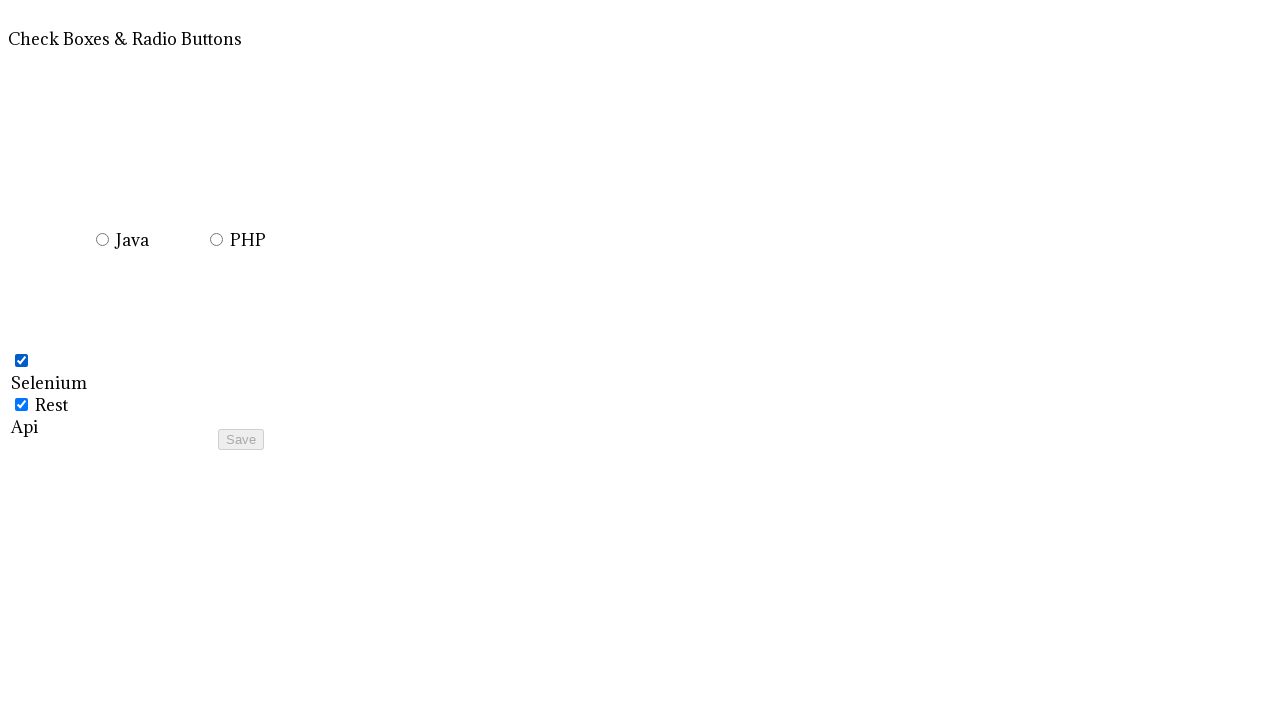

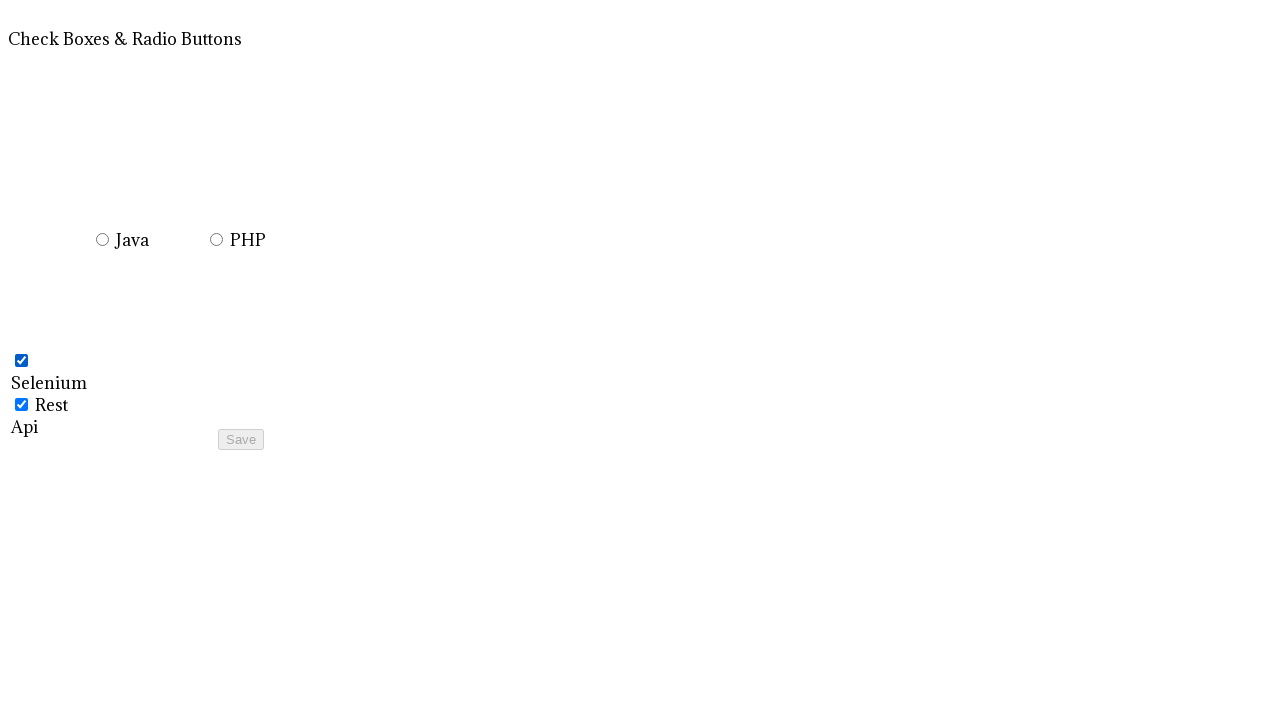